Tests JavaScript alert handling by triggering a prompt alert, entering text, and accepting it to verify alert interaction functionality

Starting URL: https://the-internet.herokuapp.com/javascript_alerts

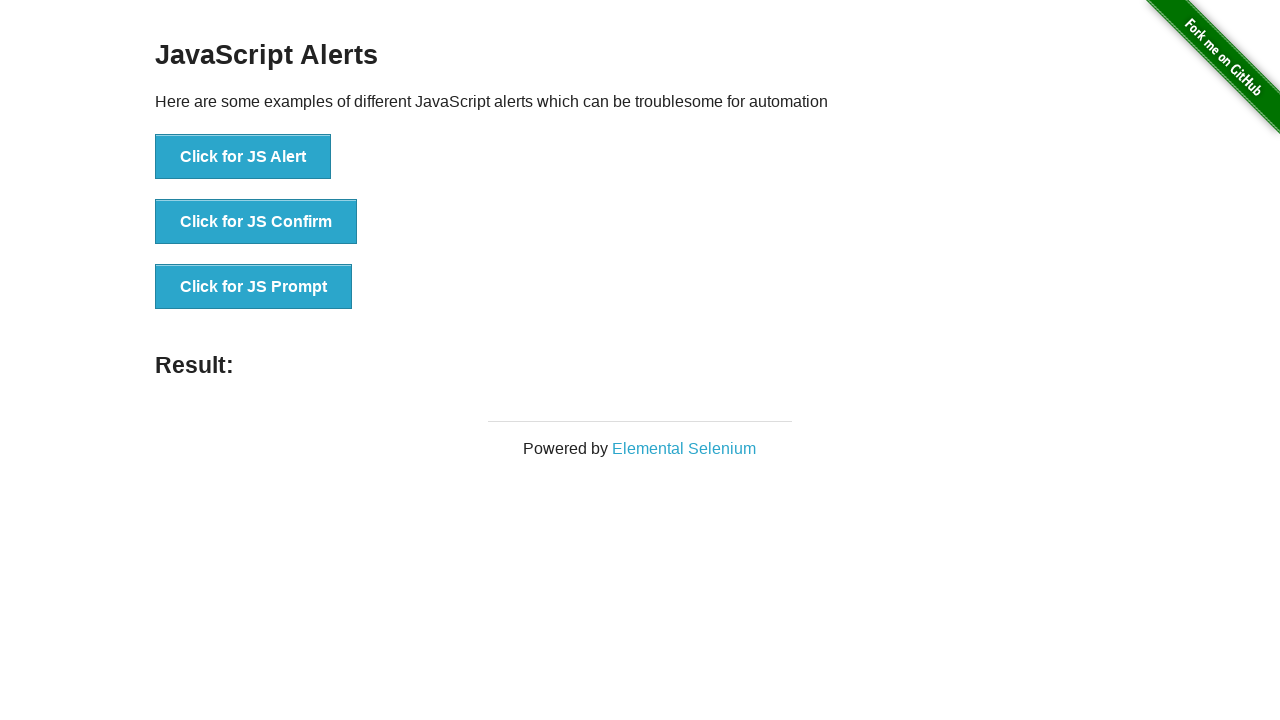

Clicked button to trigger JS Confirm alert at (256, 222) on xpath=//*[@id='content']/div/ul/li[2]/button
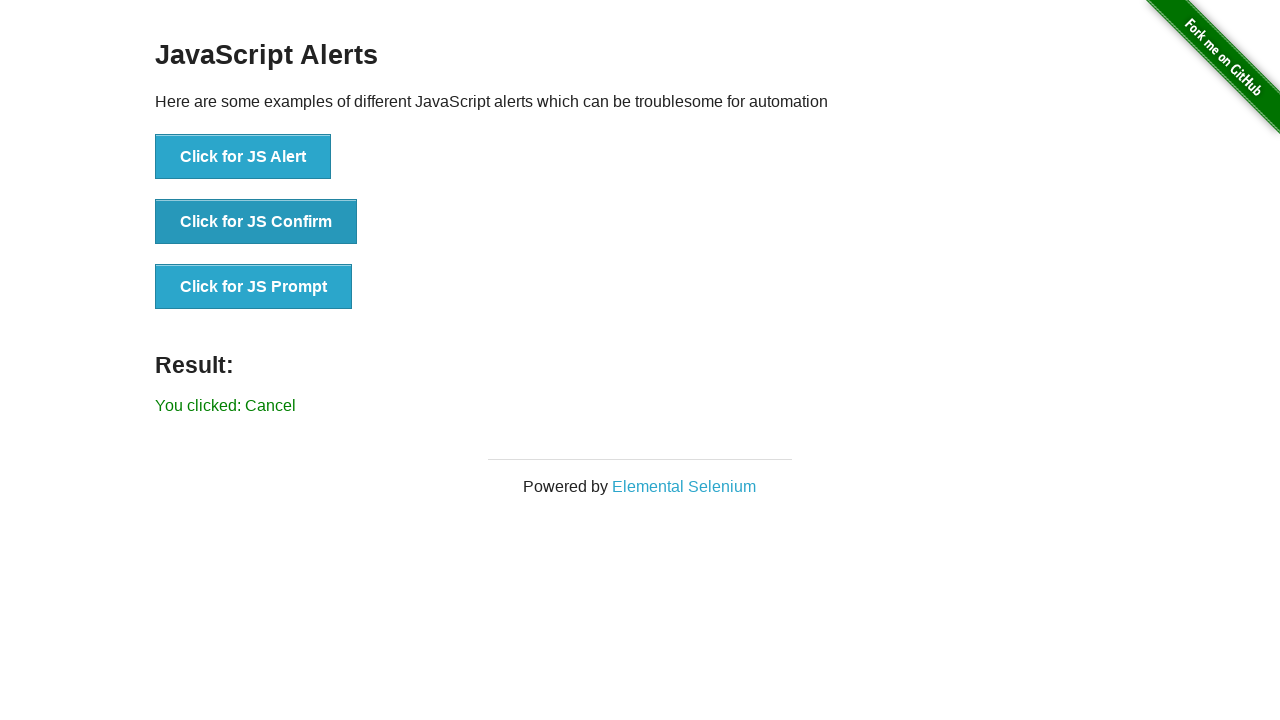

Set up dialog handler to accept confirm alert
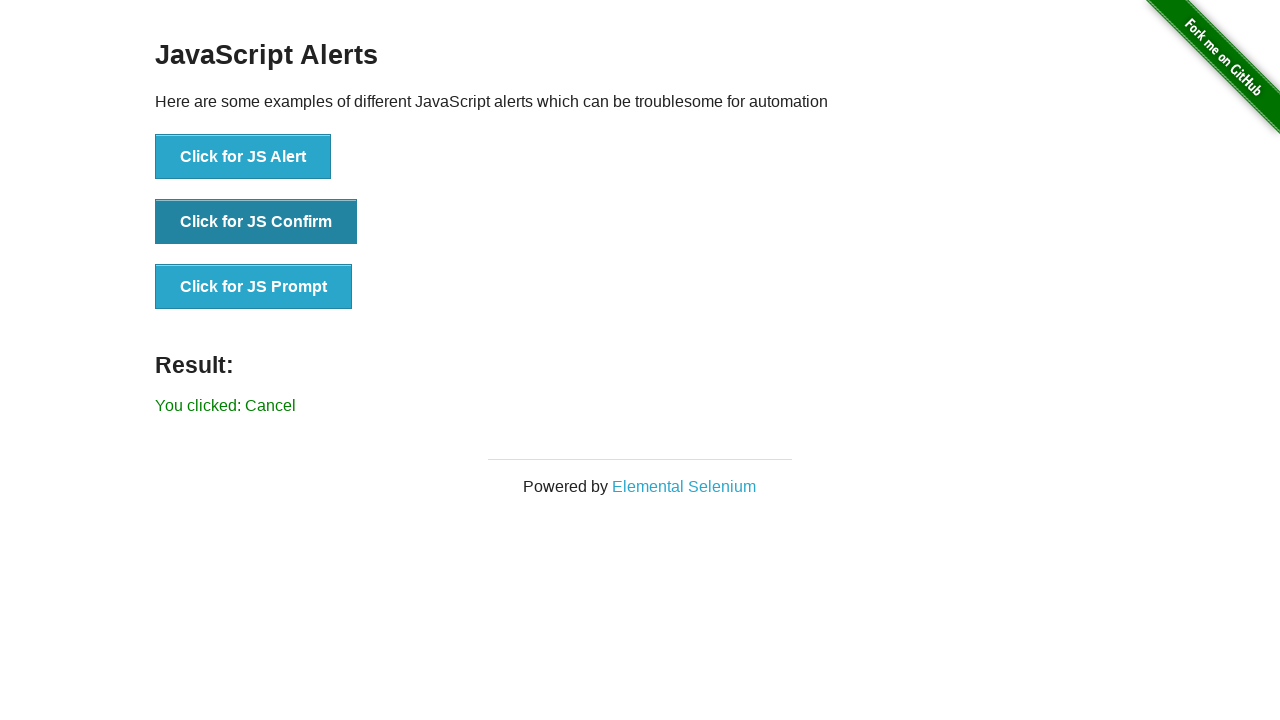

Clicked button to trigger JS Prompt alert at (254, 287) on xpath=//*[@id='content']/div/ul/li[3]/button
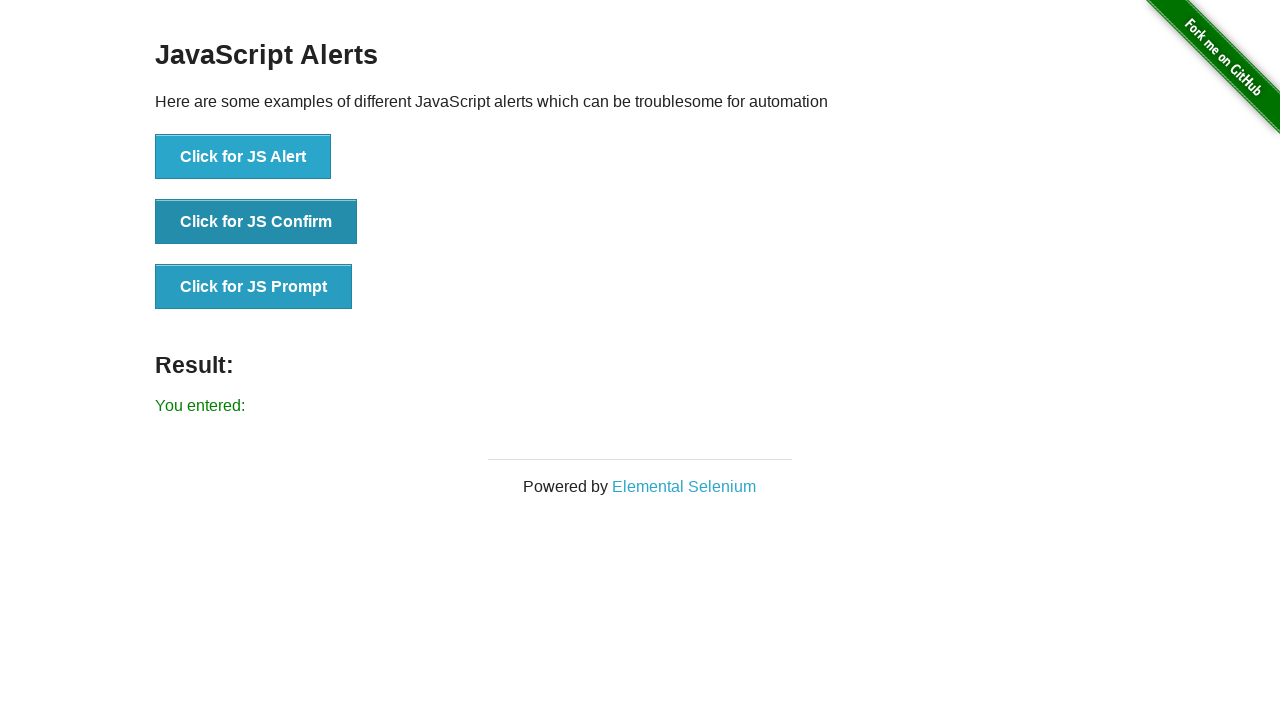

Set up dialog handler to accept prompt with text input
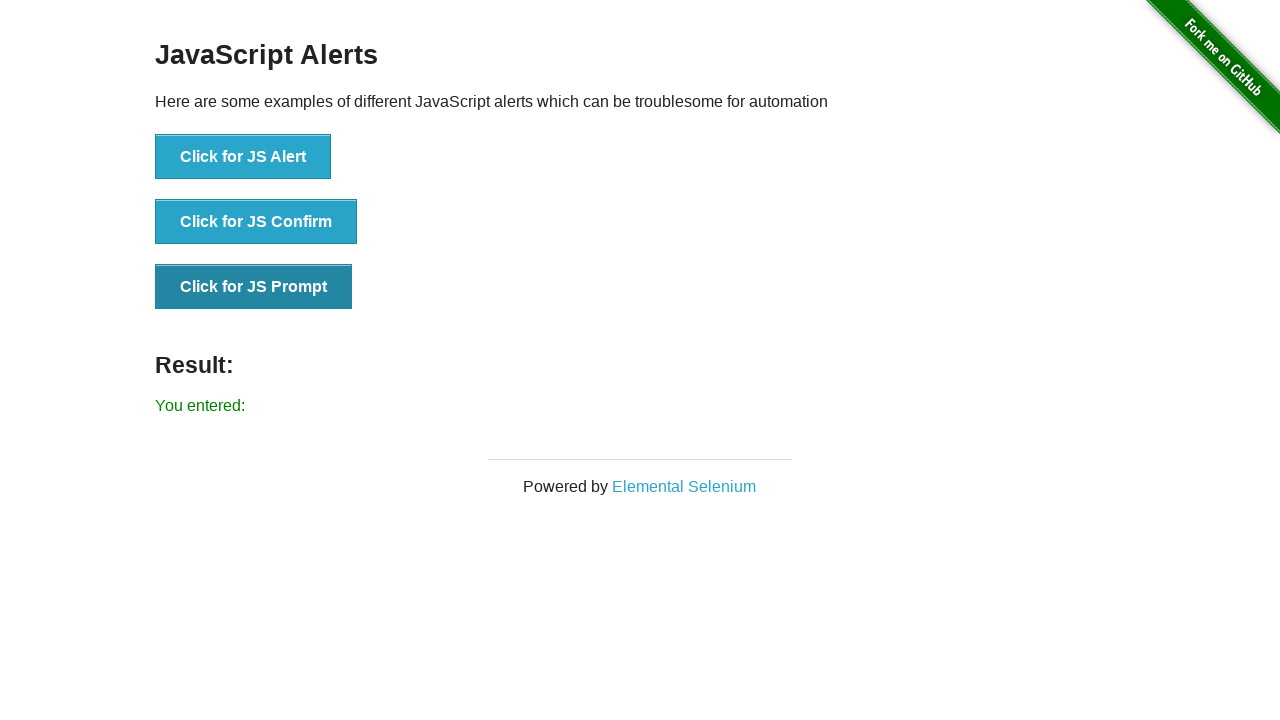

Clicked prompt button to trigger prompt alert with text input at (254, 287) on button[onclick='jsPrompt()']
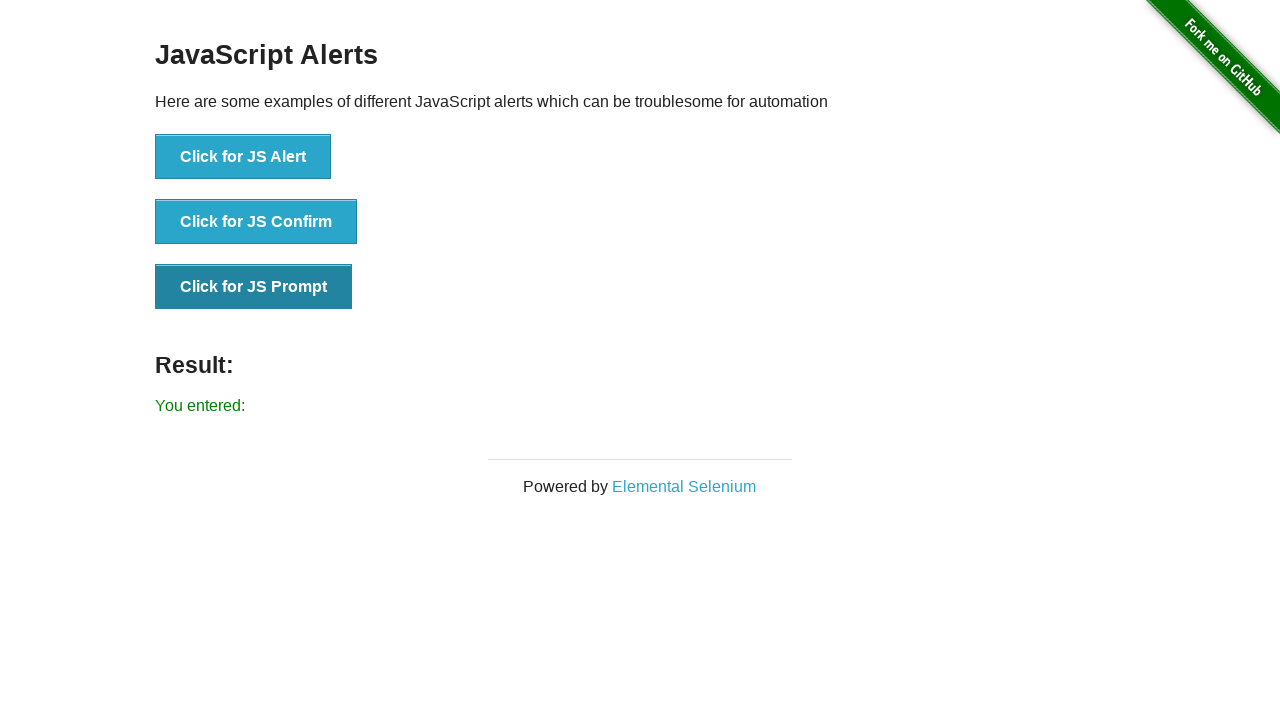

Waited for result text to update and load
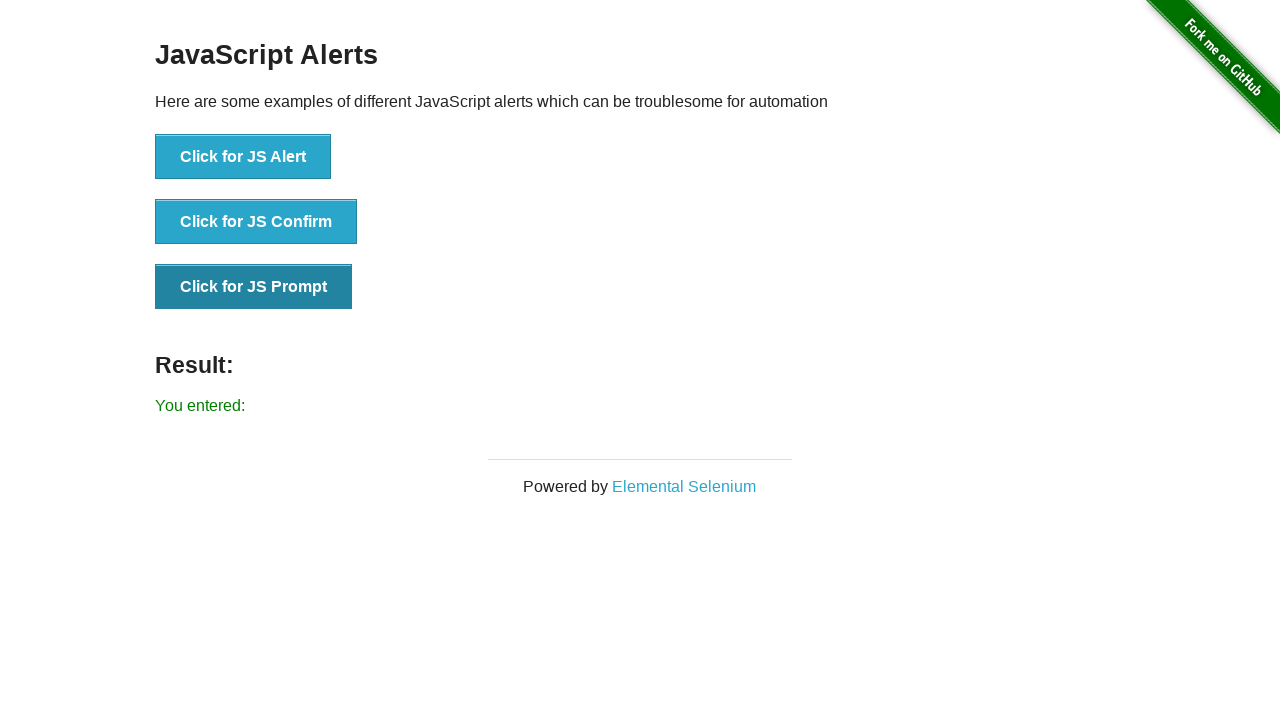

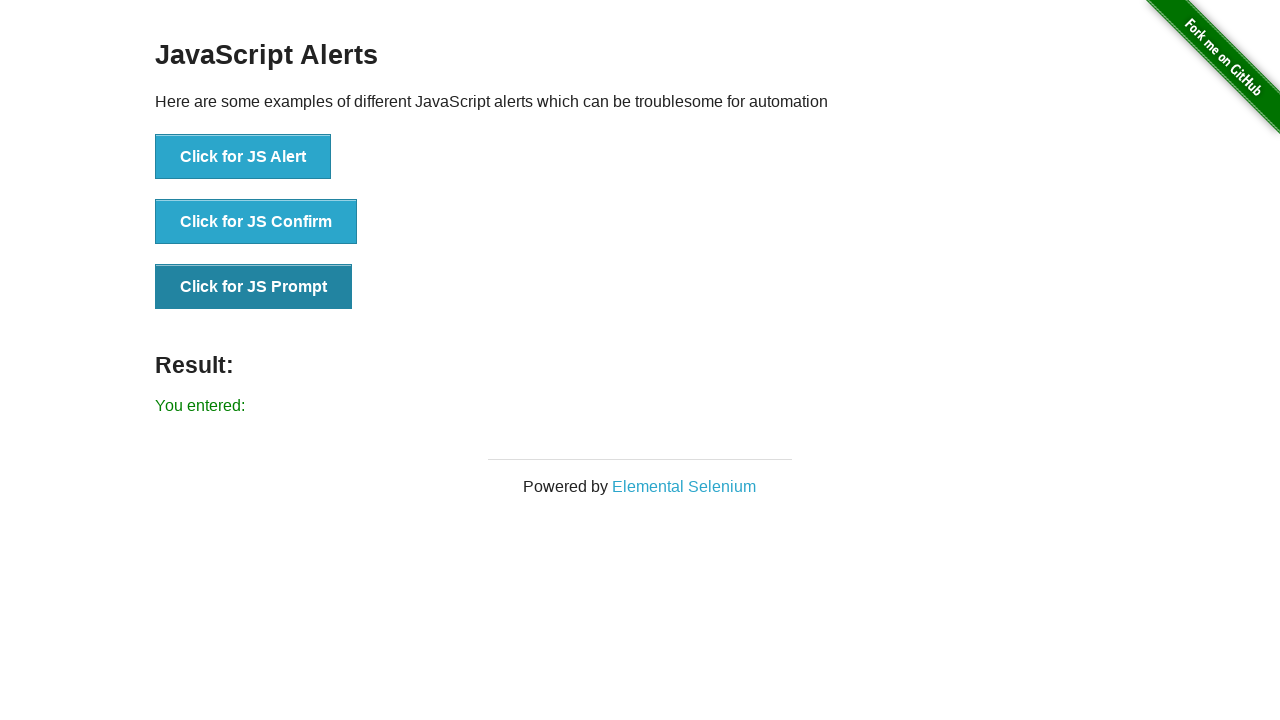